Tests that the complete all checkbox updates state when individual items are completed or cleared

Starting URL: https://demo.playwright.dev/todomvc

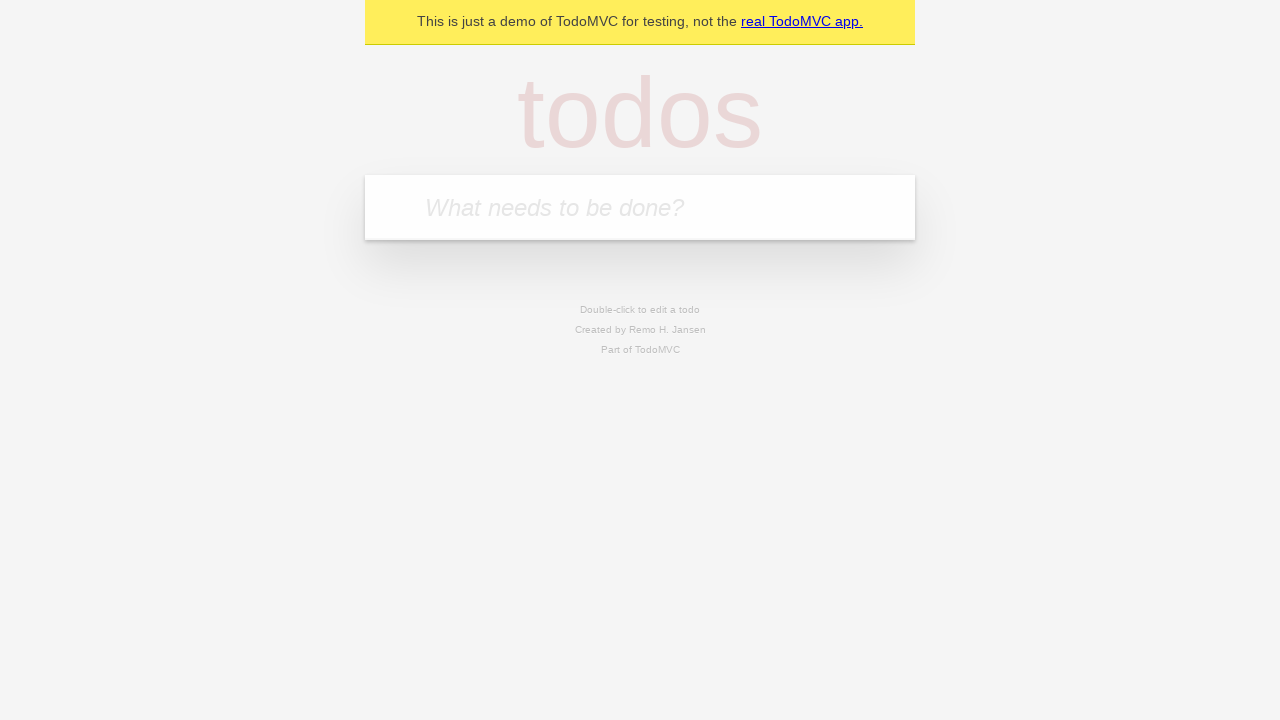

Filled input field with 'buy some cheese' on internal:attr=[placeholder="What needs to be done?"i]
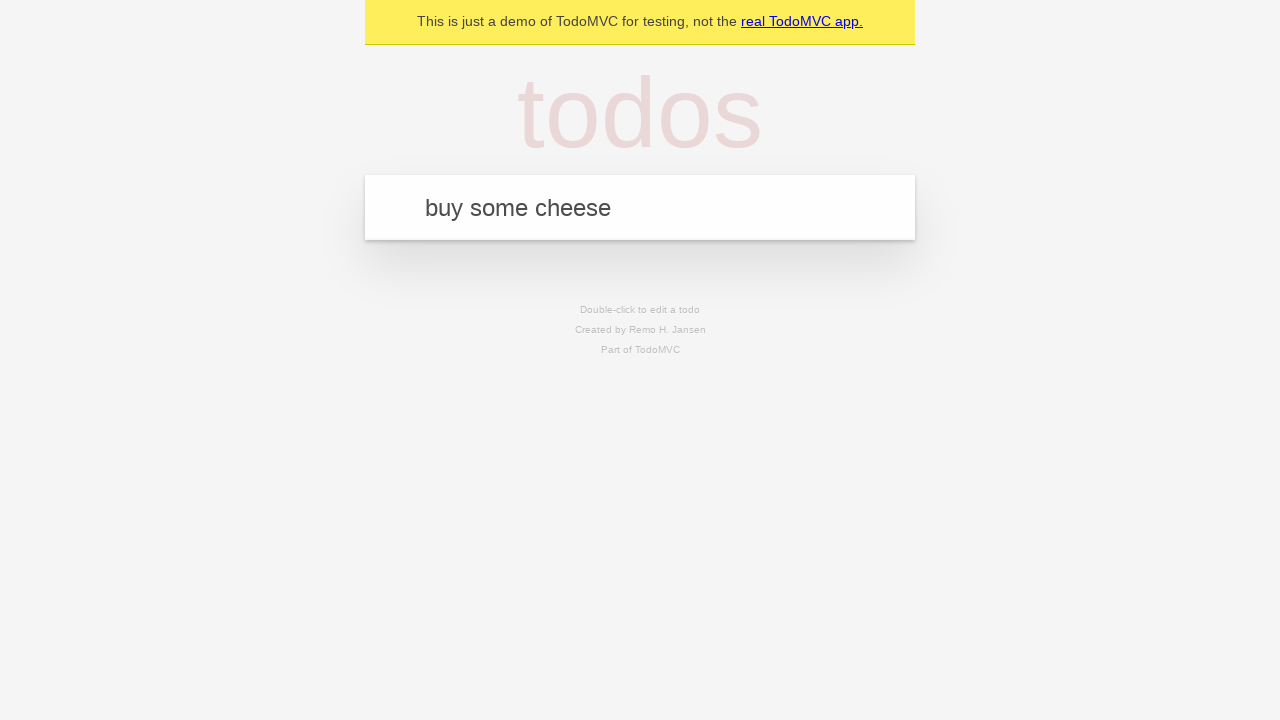

Pressed Enter to create first todo item on internal:attr=[placeholder="What needs to be done?"i]
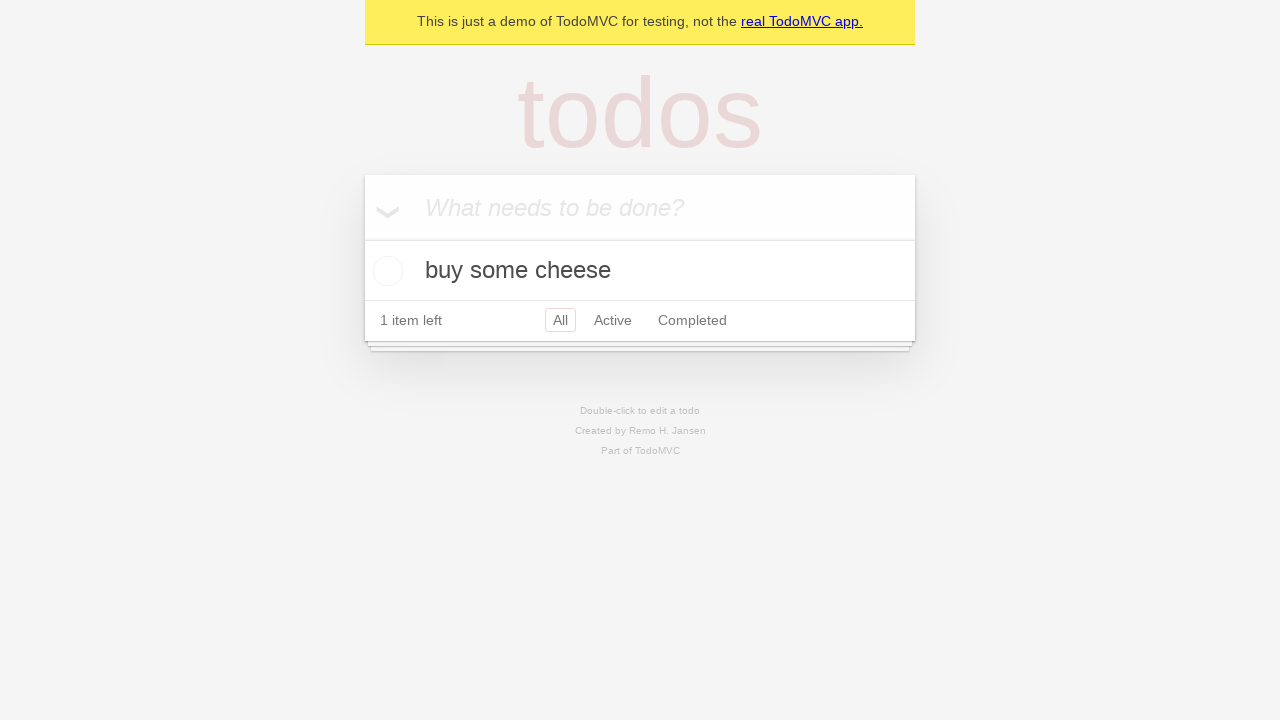

Filled input field with 'feed the cat' on internal:attr=[placeholder="What needs to be done?"i]
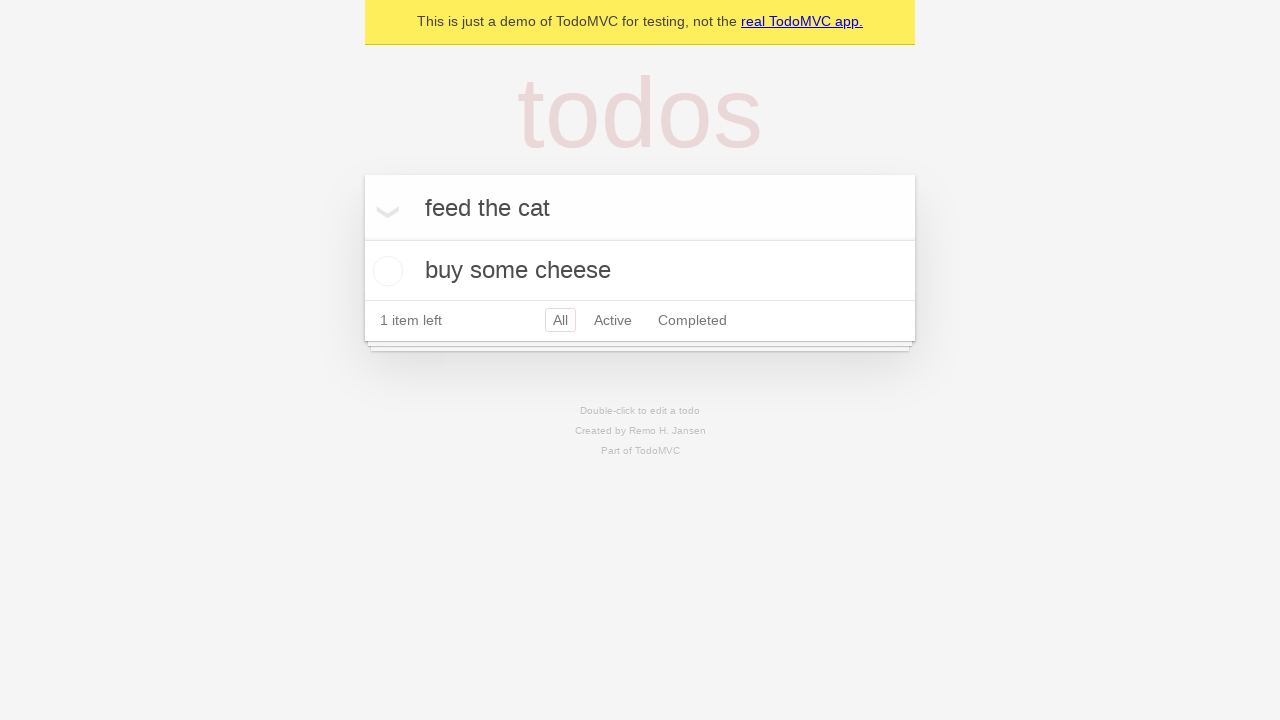

Pressed Enter to create second todo item on internal:attr=[placeholder="What needs to be done?"i]
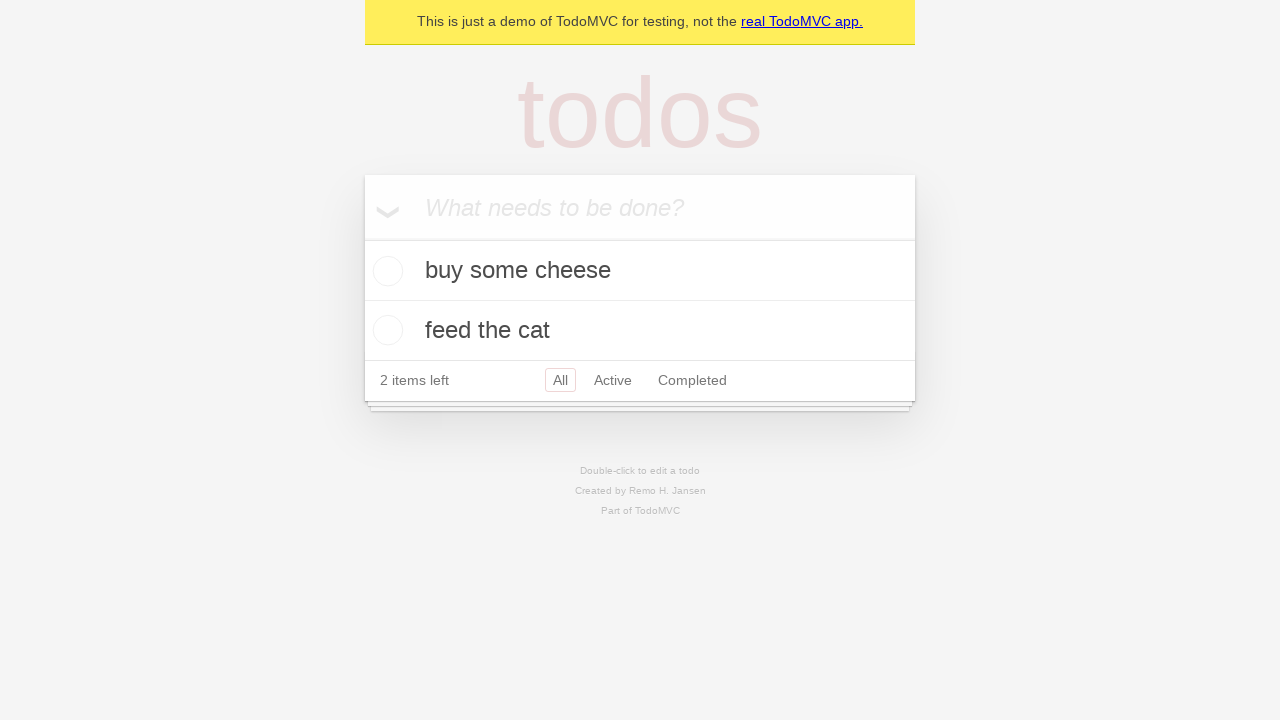

Filled input field with 'book a doctors appointment' on internal:attr=[placeholder="What needs to be done?"i]
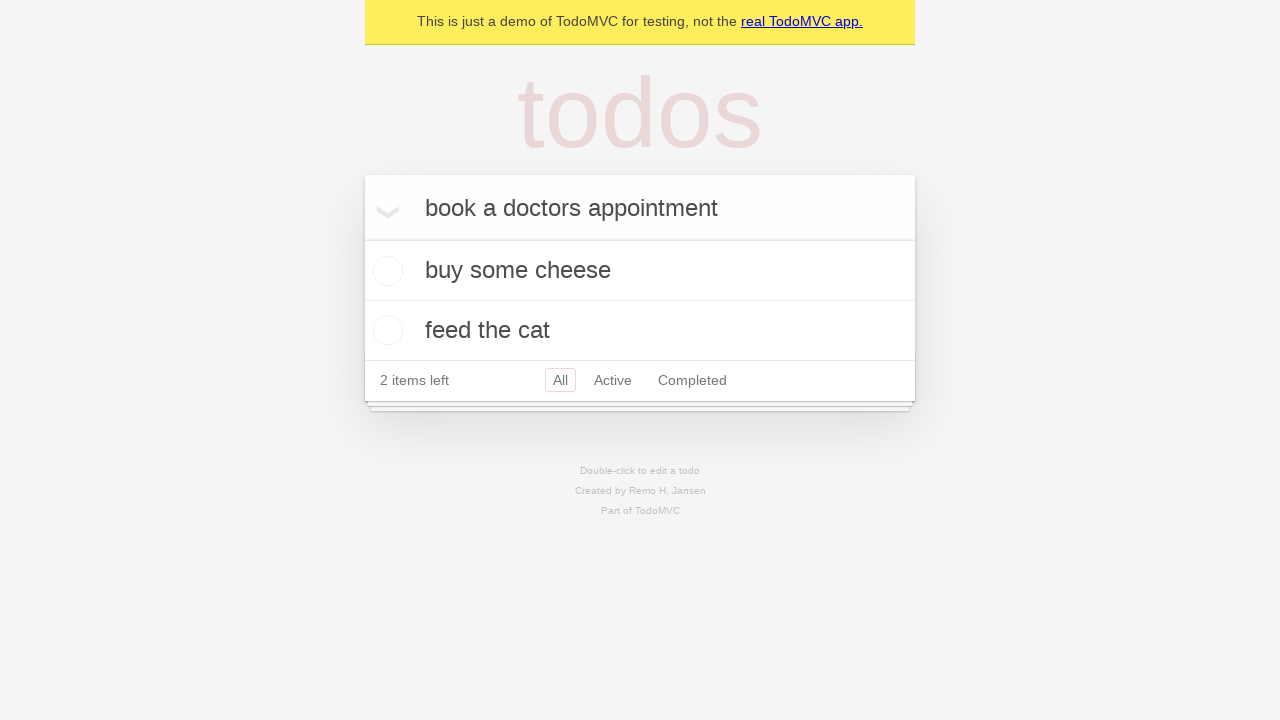

Pressed Enter to create third todo item on internal:attr=[placeholder="What needs to be done?"i]
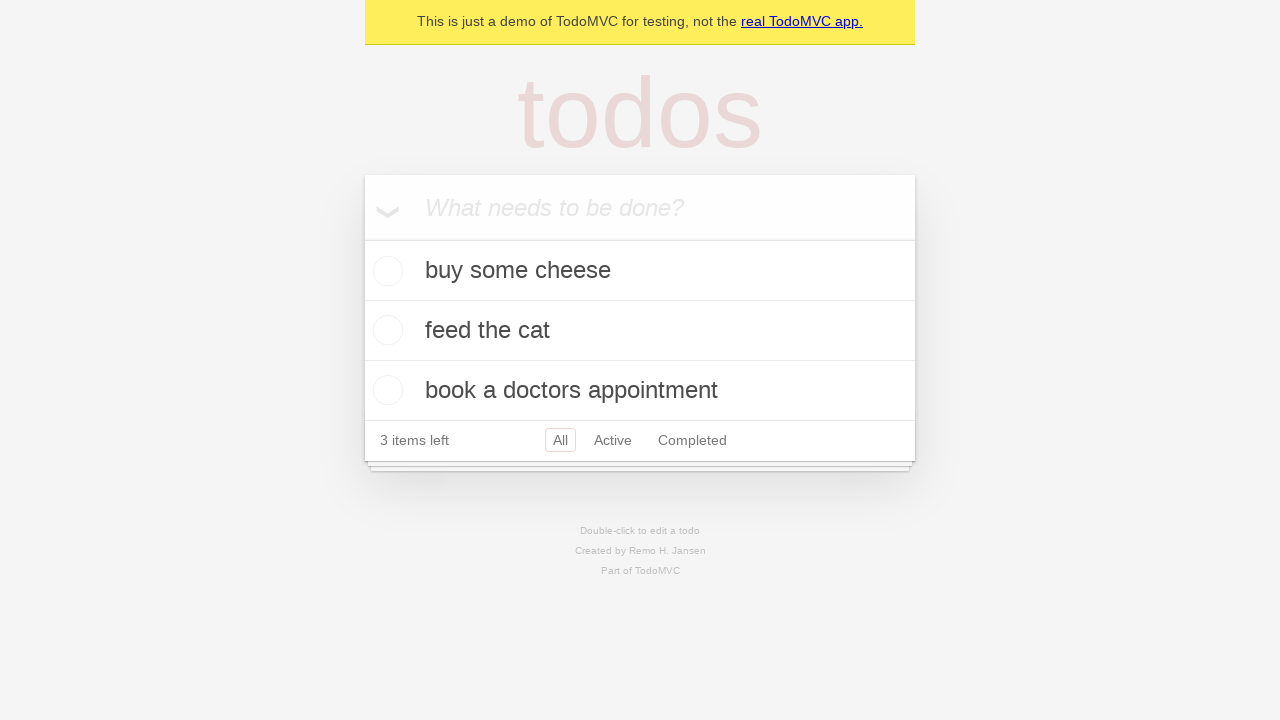

Checked the 'Mark all as complete' checkbox to complete all items at (362, 238) on internal:label="Mark all as complete"i
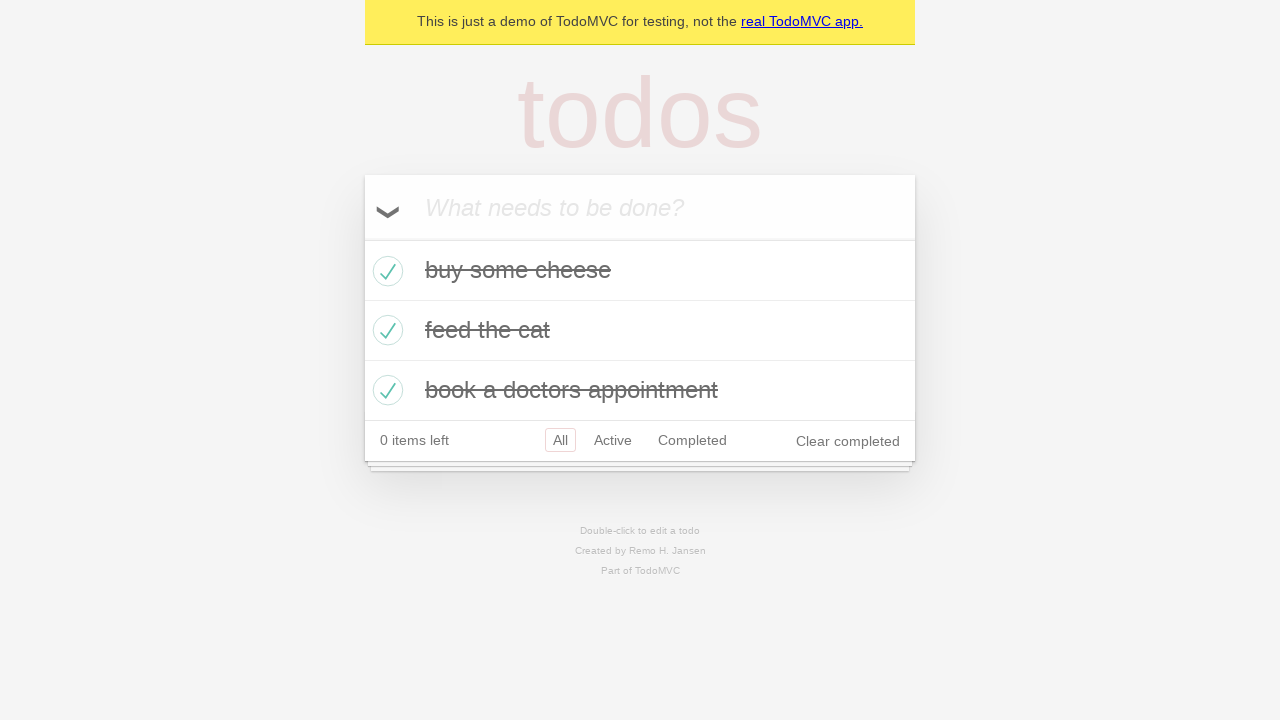

Unchecked the first todo item checkbox at (385, 271) on internal:testid=[data-testid="todo-item"s] >> nth=0 >> internal:role=checkbox
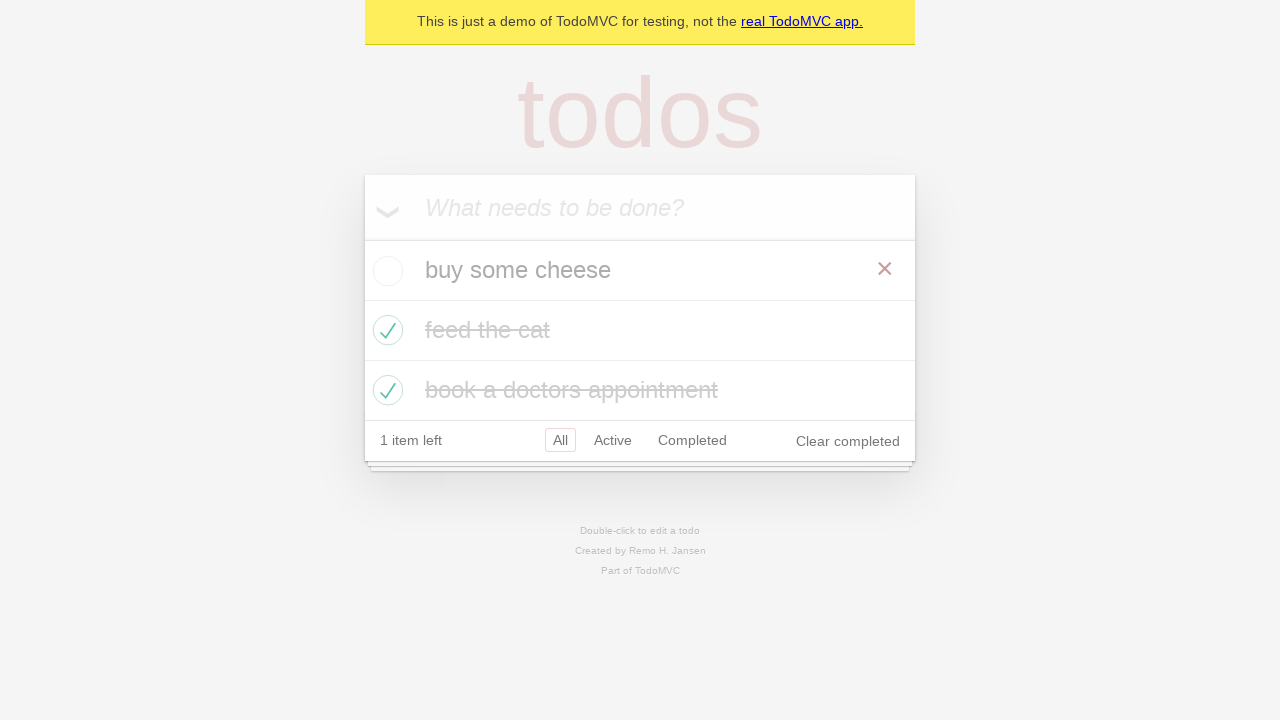

Checked the first todo item checkbox again at (385, 271) on internal:testid=[data-testid="todo-item"s] >> nth=0 >> internal:role=checkbox
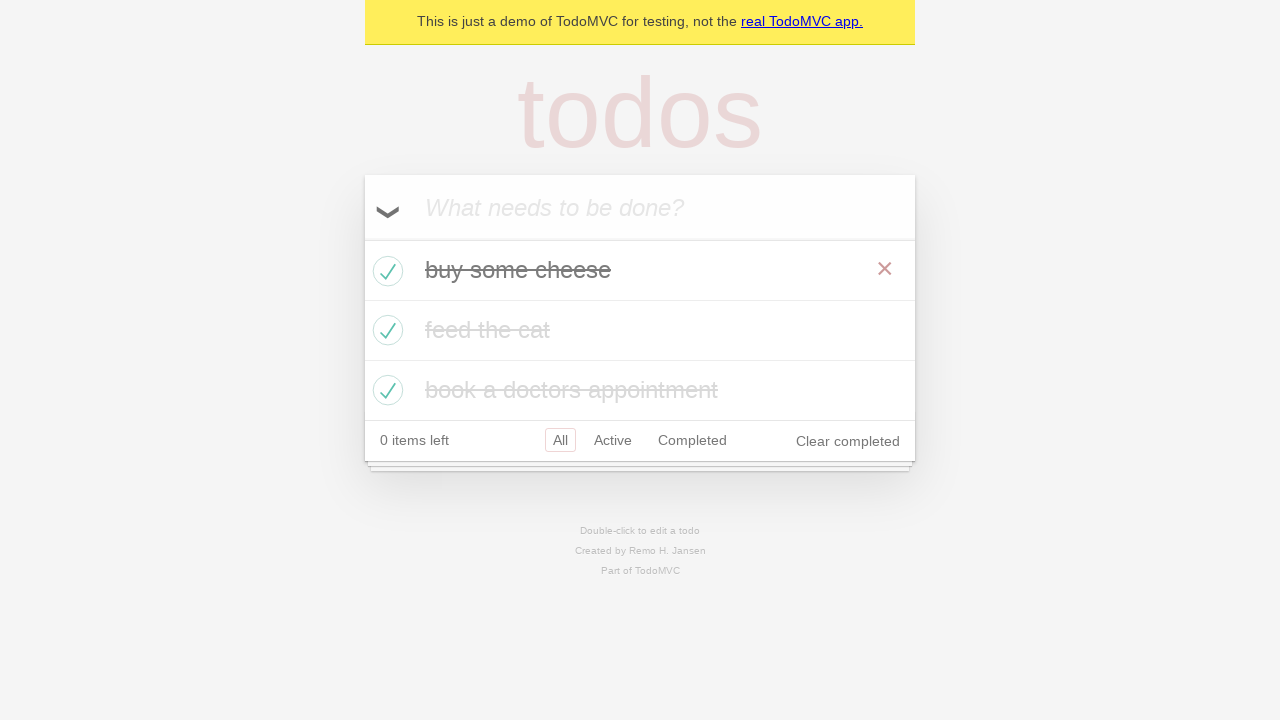

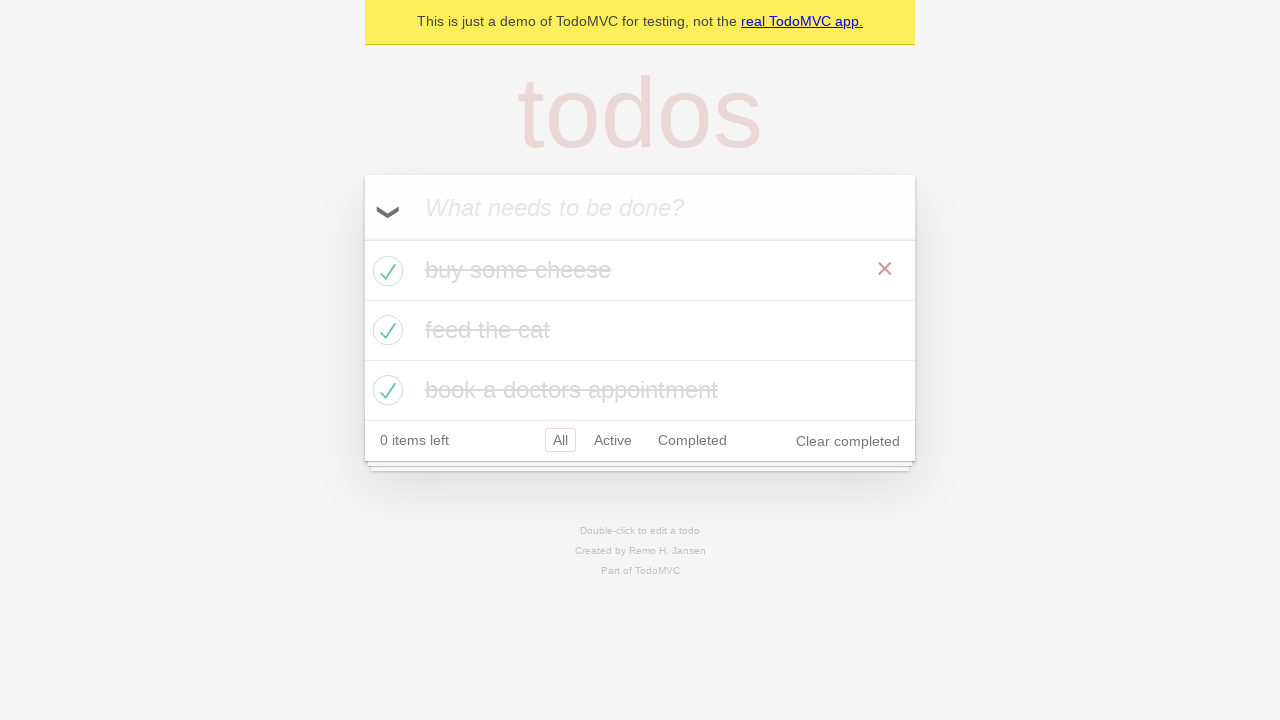